Tests downloading a file by clicking on a download link

Starting URL: https://the-internet.herokuapp.com/download

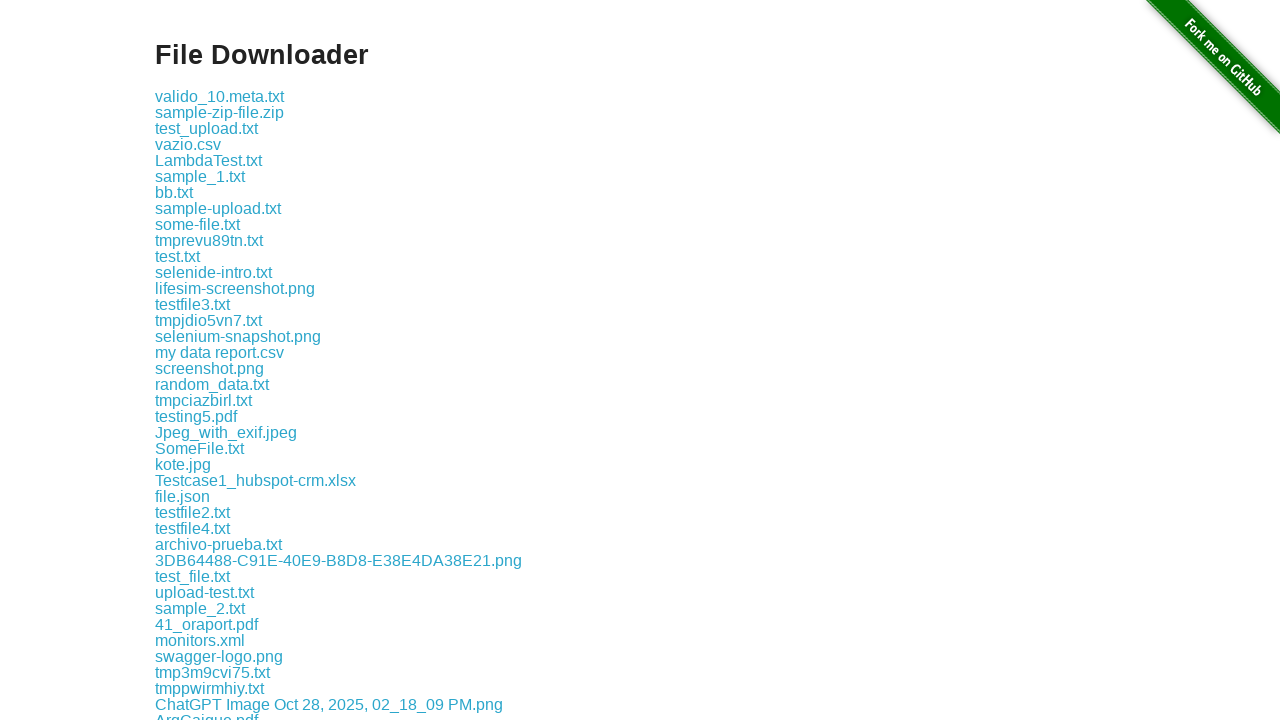

Verified download link for 'some-file.txt' exists on page
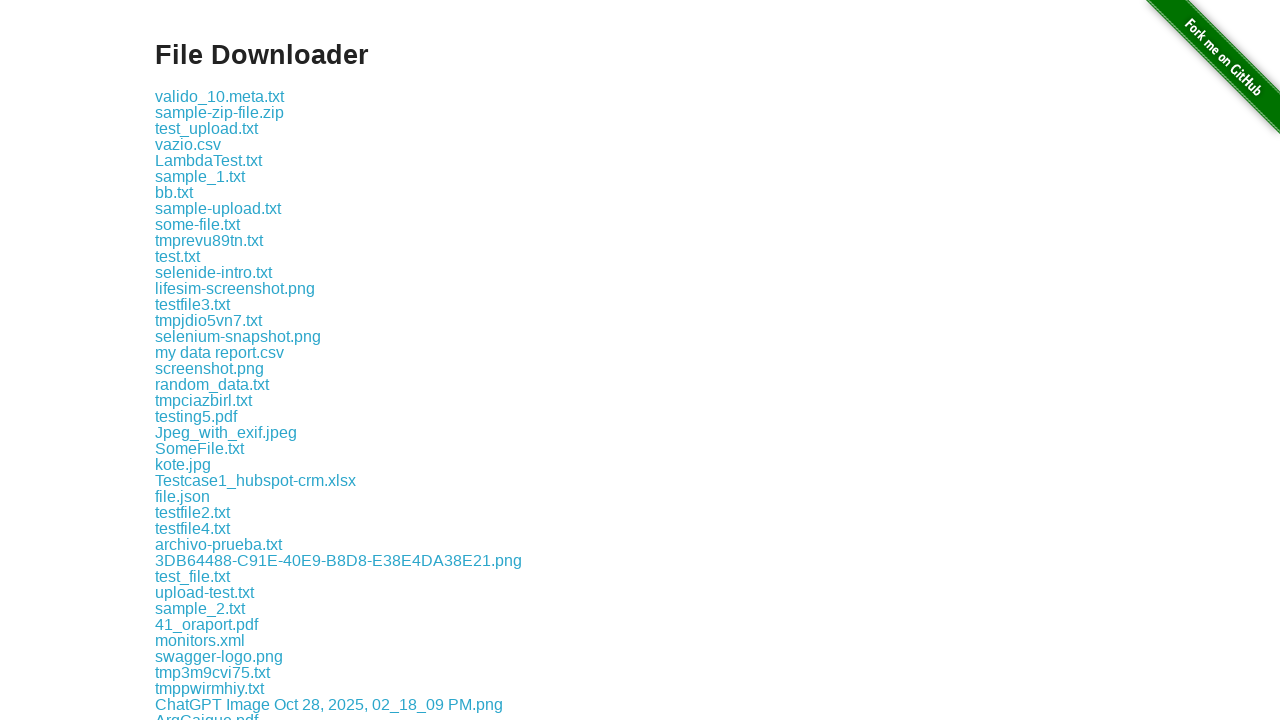

Clicked download link for 'some-file.txt' at (198, 224) on a:has-text("some-file.txt")
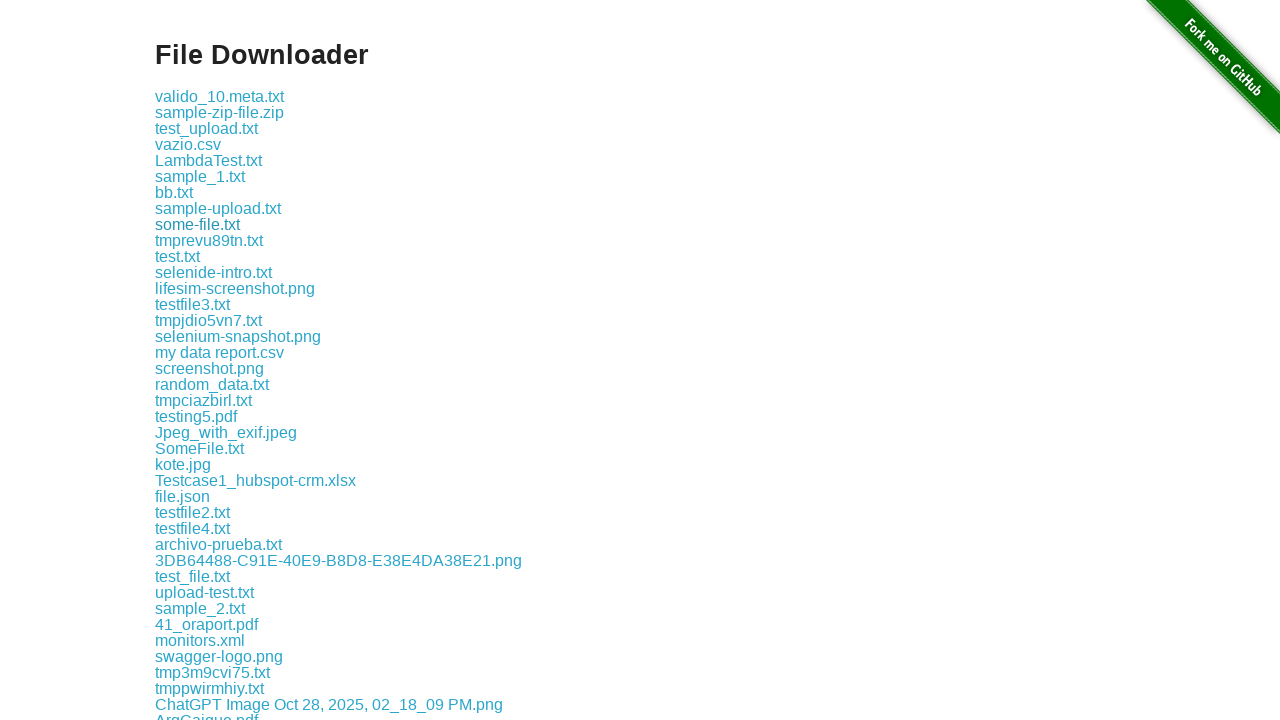

Download completed and download object retrieved
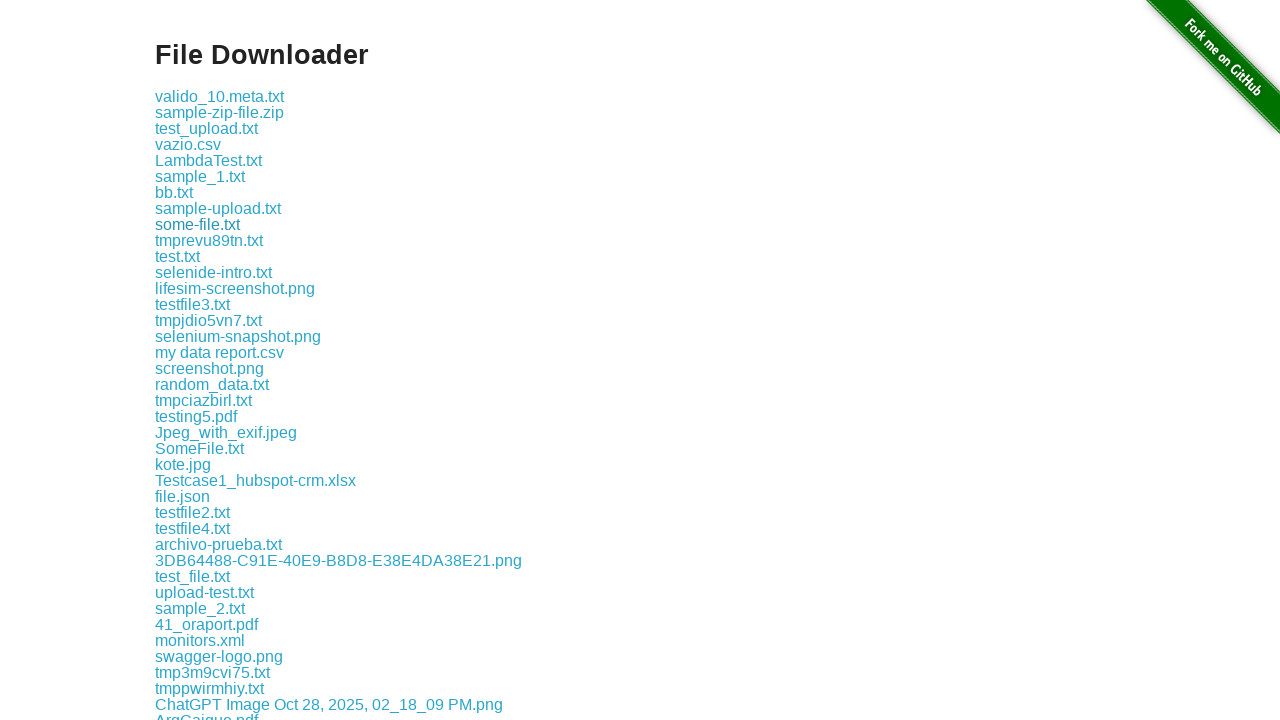

Verified downloaded file name matches expected 'some-file.txt'
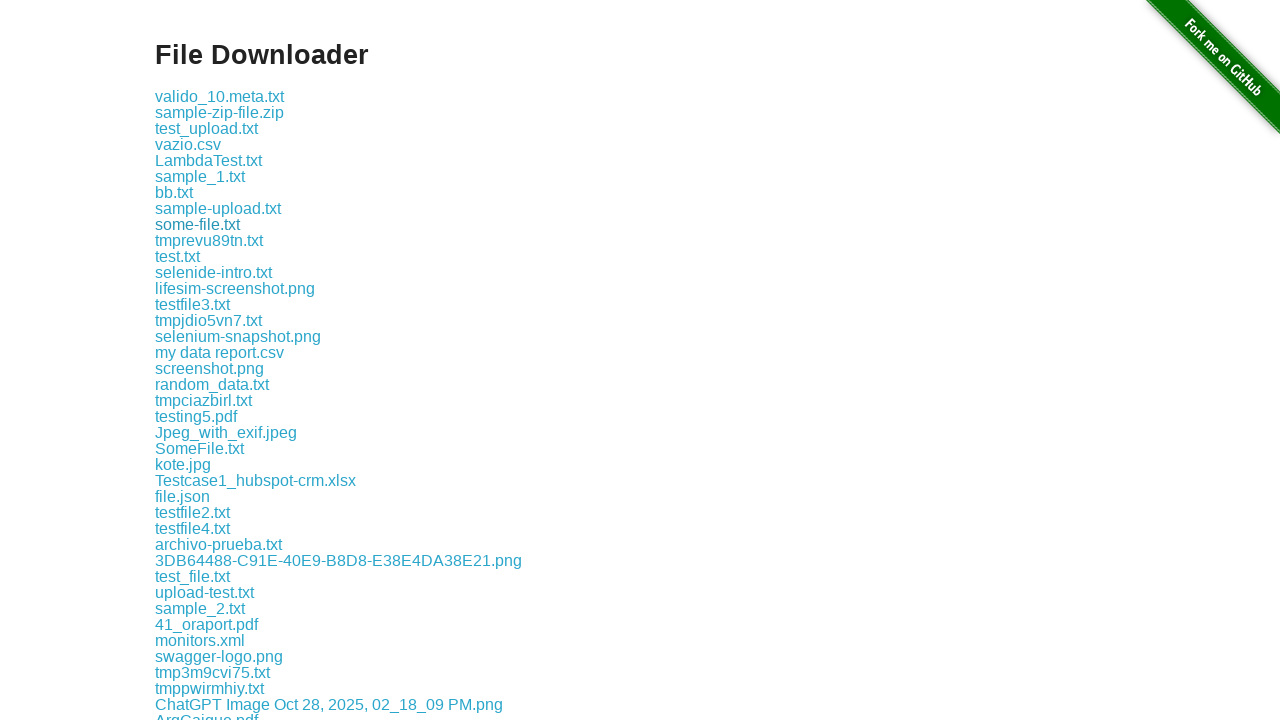

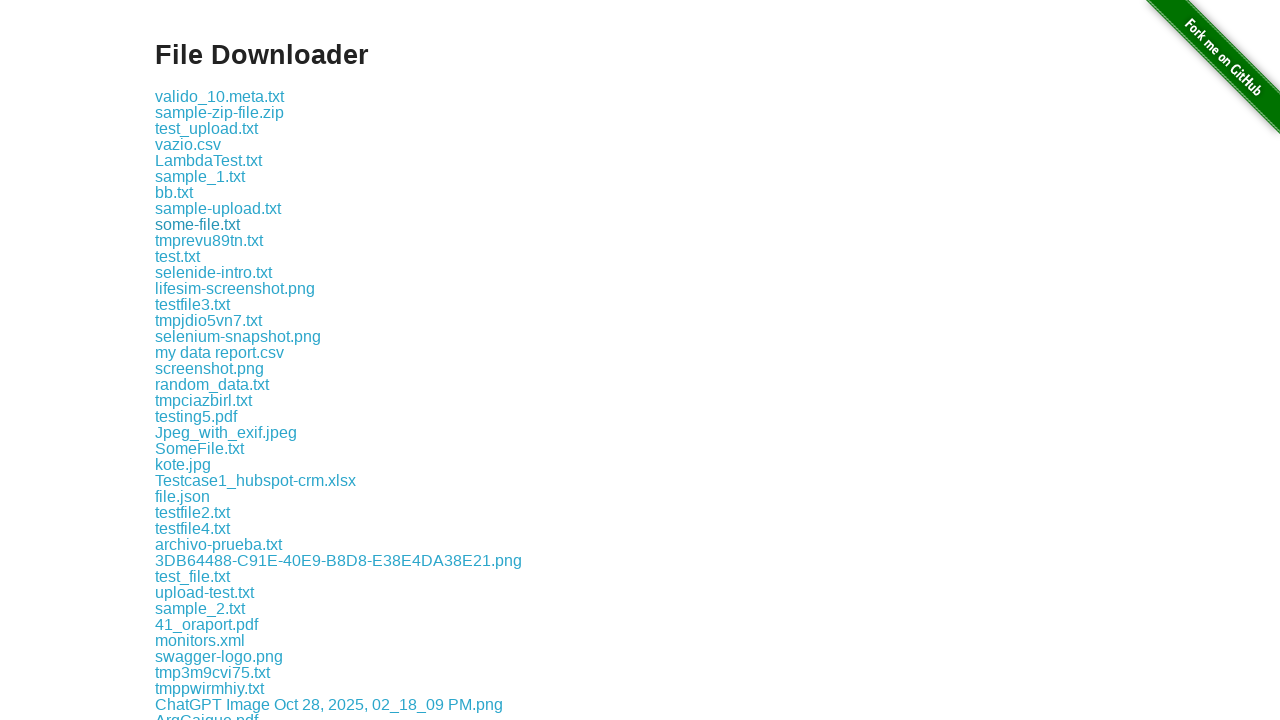